Tests unmarking todo items as complete by unchecking their checkboxes

Starting URL: https://demo.playwright.dev/todomvc

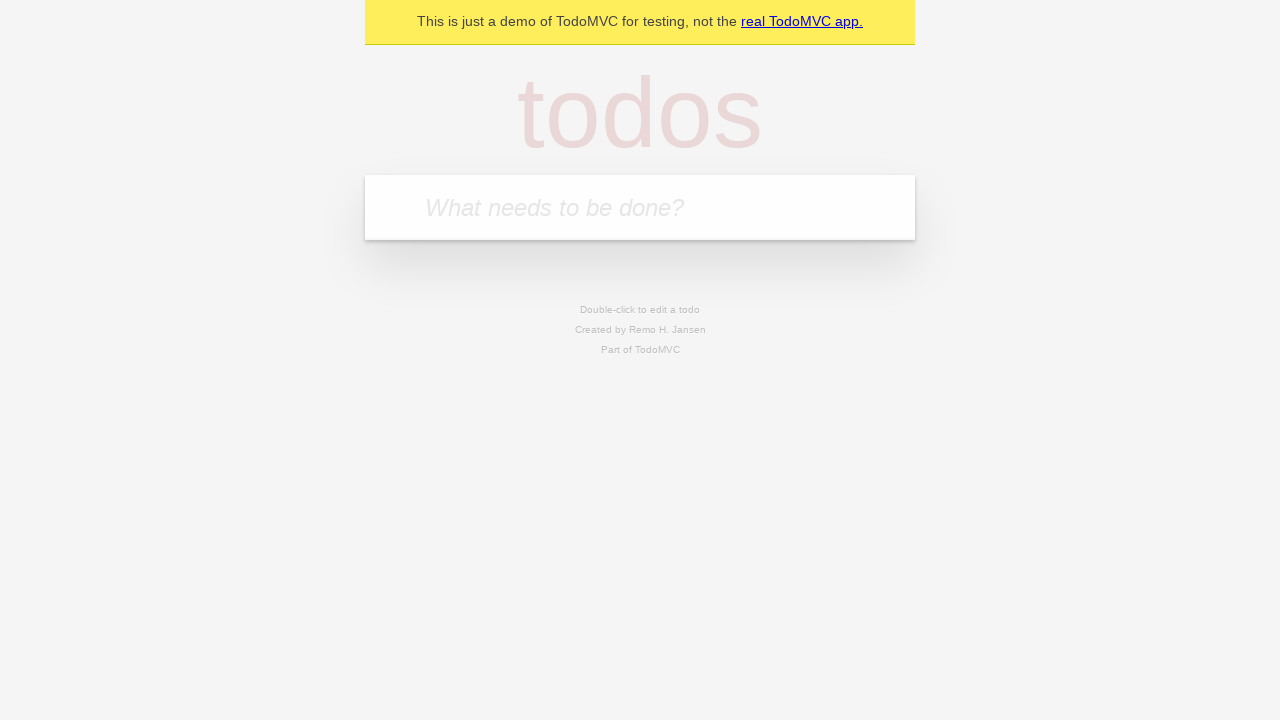

Filled todo input with 'buy some cheese' on internal:attr=[placeholder="What needs to be done?"i]
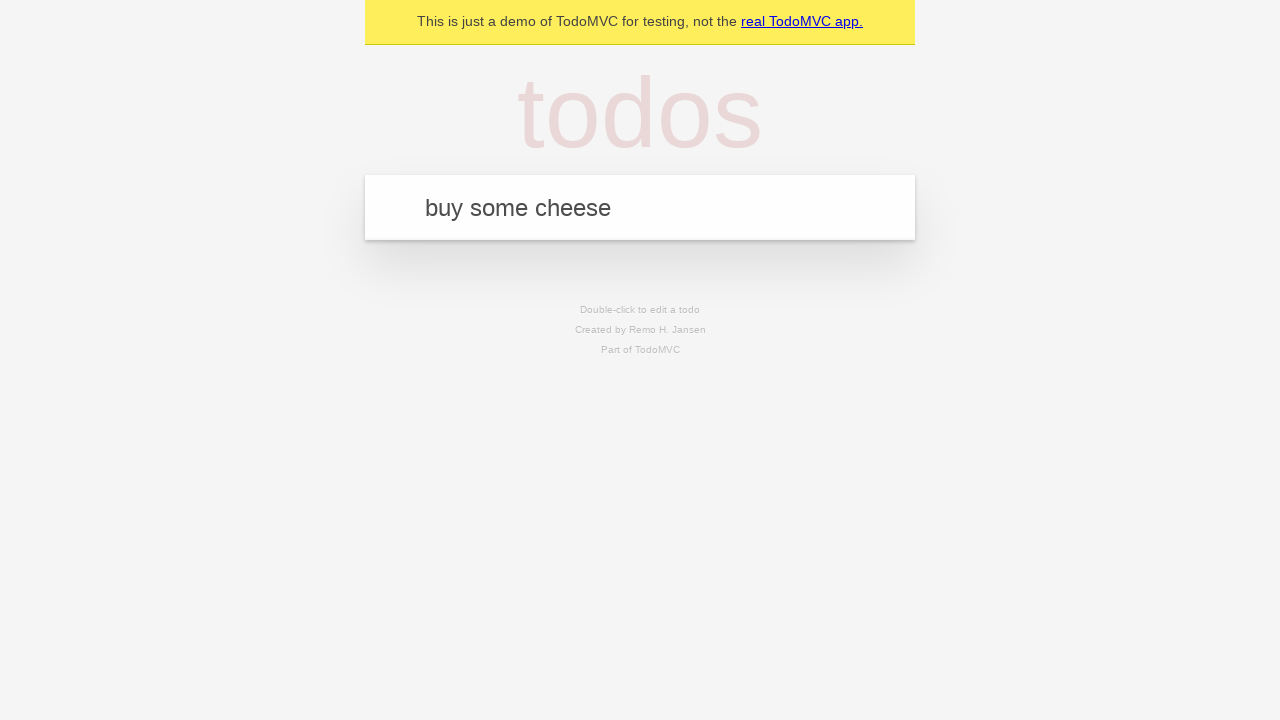

Pressed Enter to create todo item 'buy some cheese' on internal:attr=[placeholder="What needs to be done?"i]
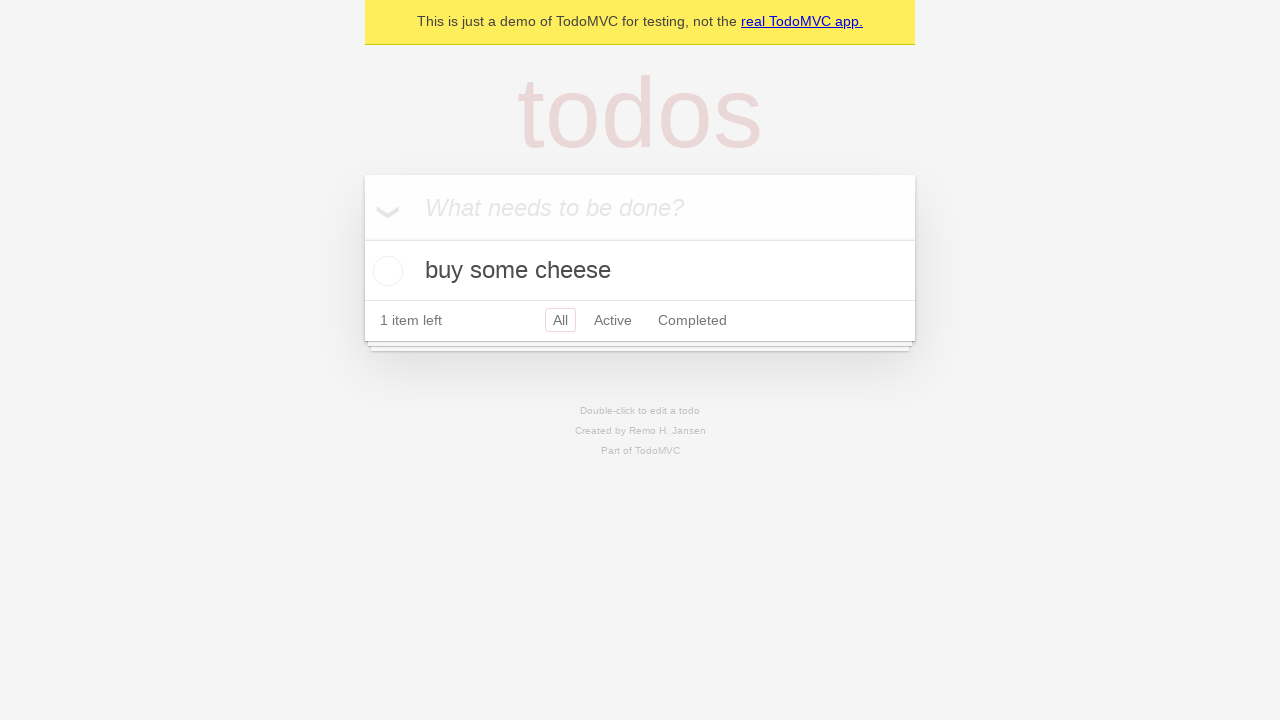

Filled todo input with 'feed the cat' on internal:attr=[placeholder="What needs to be done?"i]
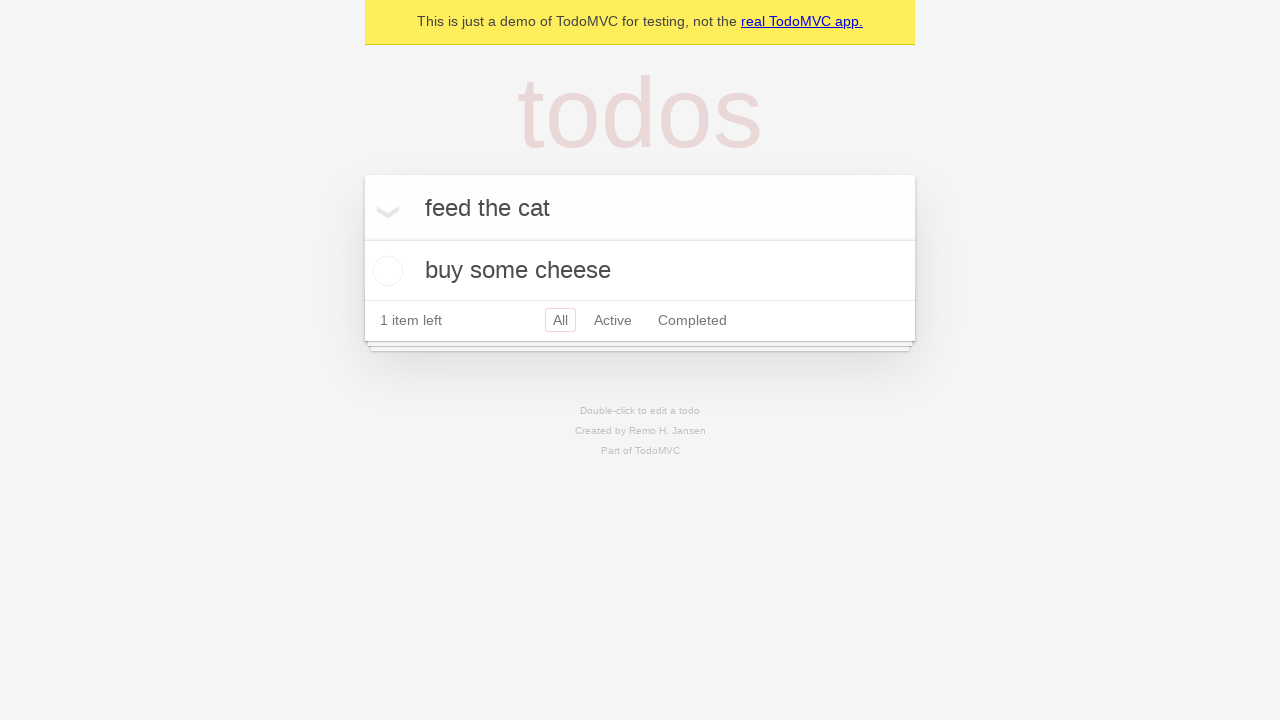

Pressed Enter to create todo item 'feed the cat' on internal:attr=[placeholder="What needs to be done?"i]
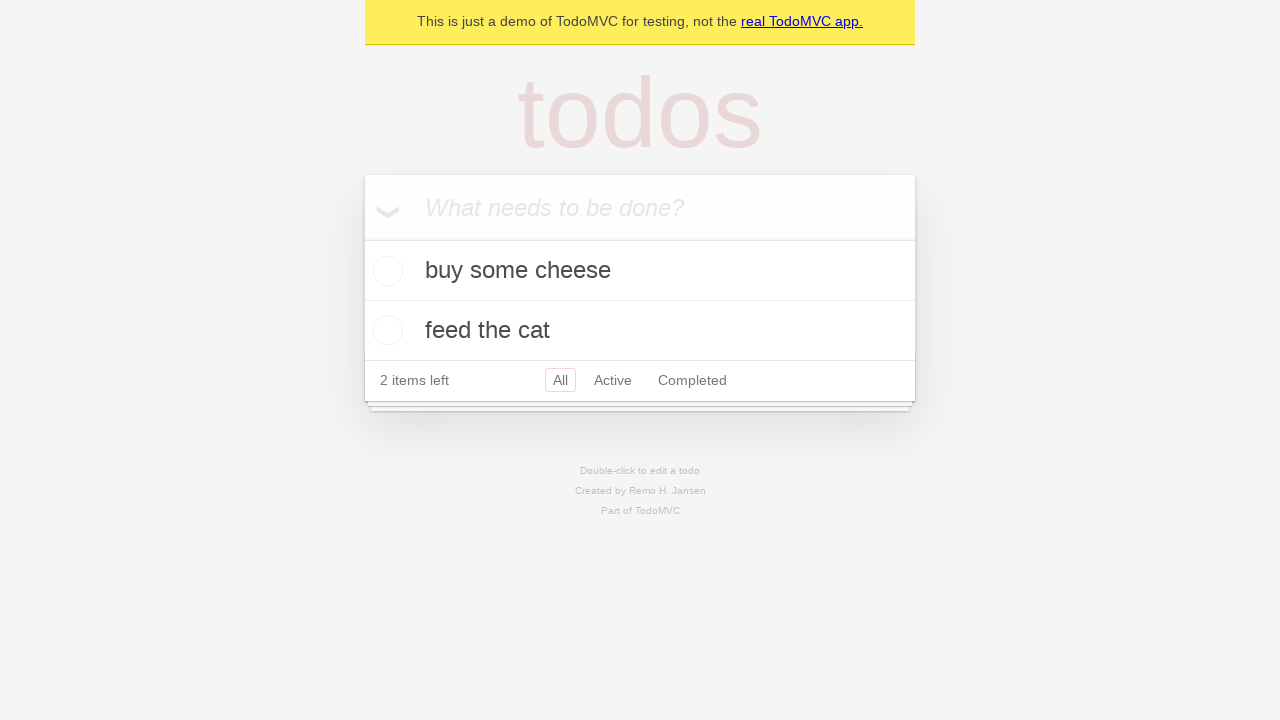

Located first todo item
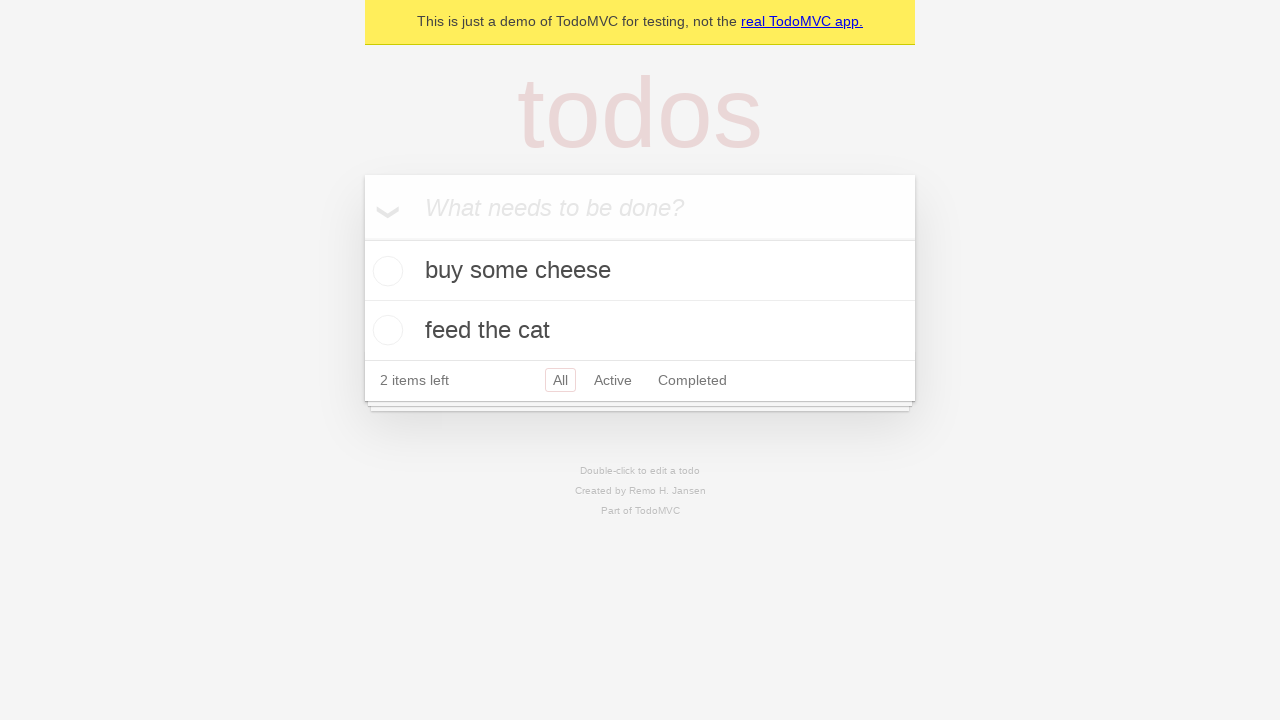

Located second todo item
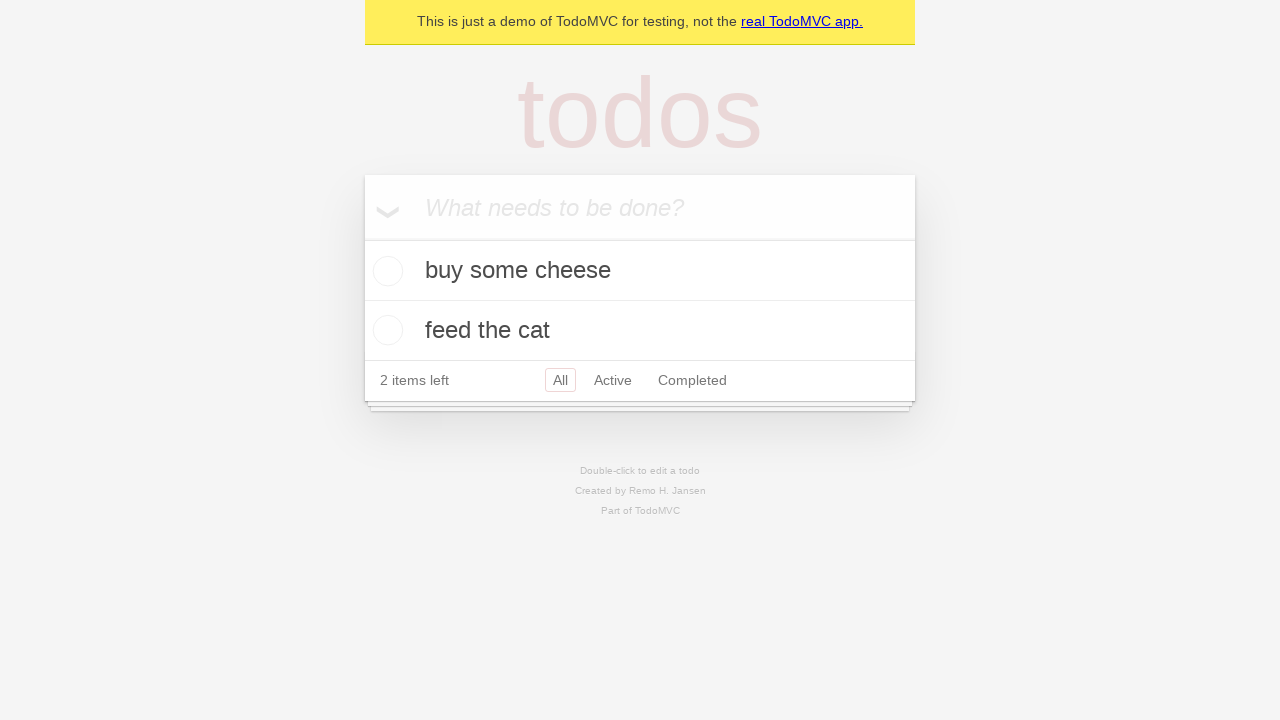

Located checkbox for first todo item
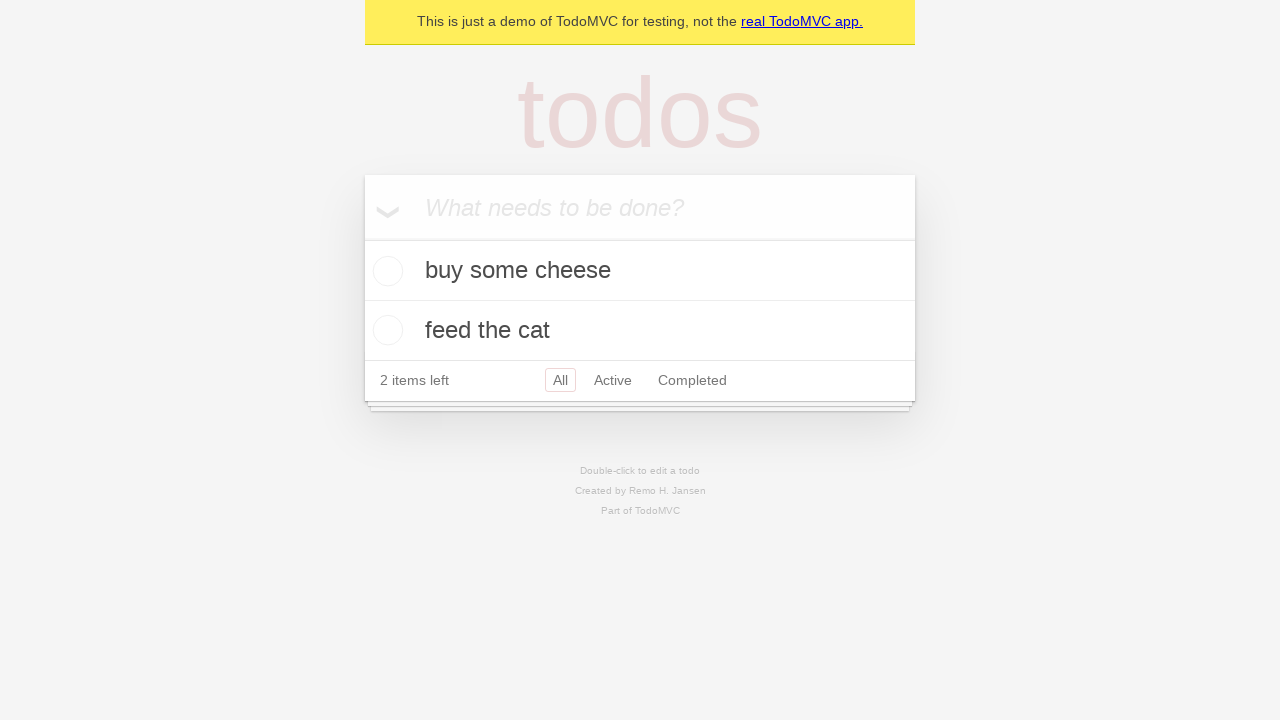

Checked the first todo item checkbox at (385, 271) on internal:testid=[data-testid="todo-item"s] >> nth=0 >> internal:role=checkbox
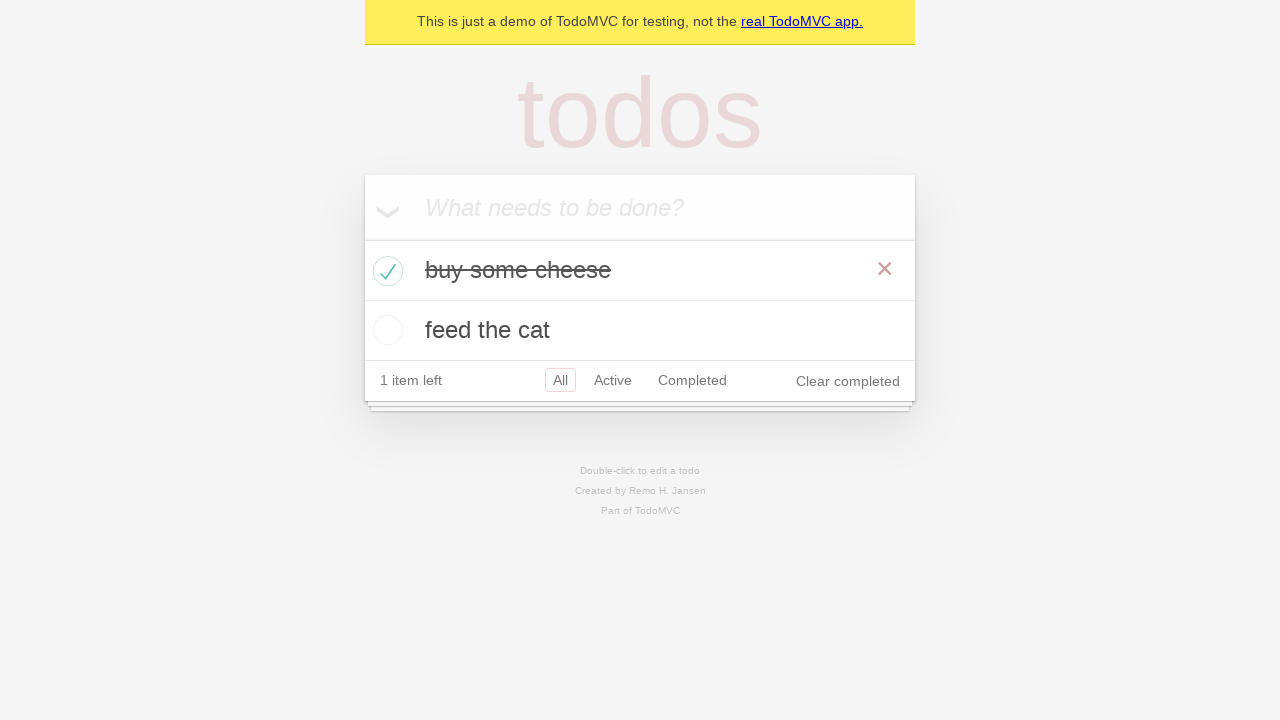

Verified first todo item has 'completed' class
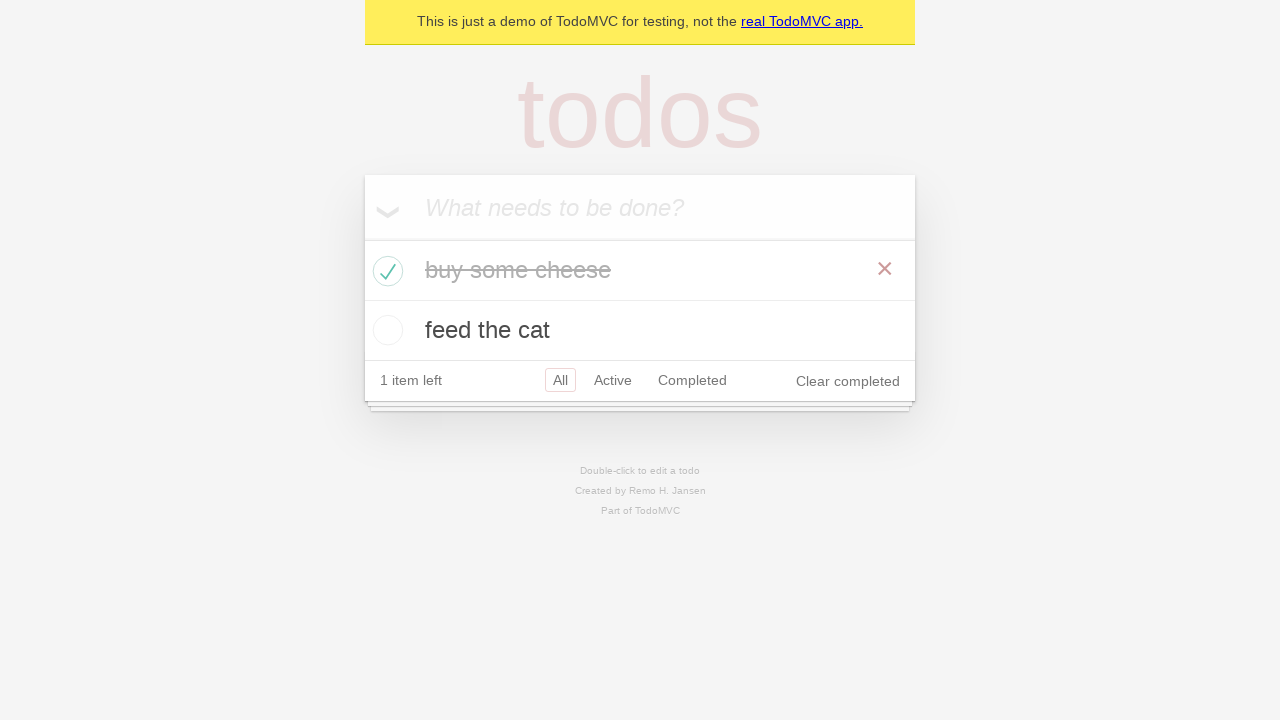

Verified second todo item does not have 'completed' class
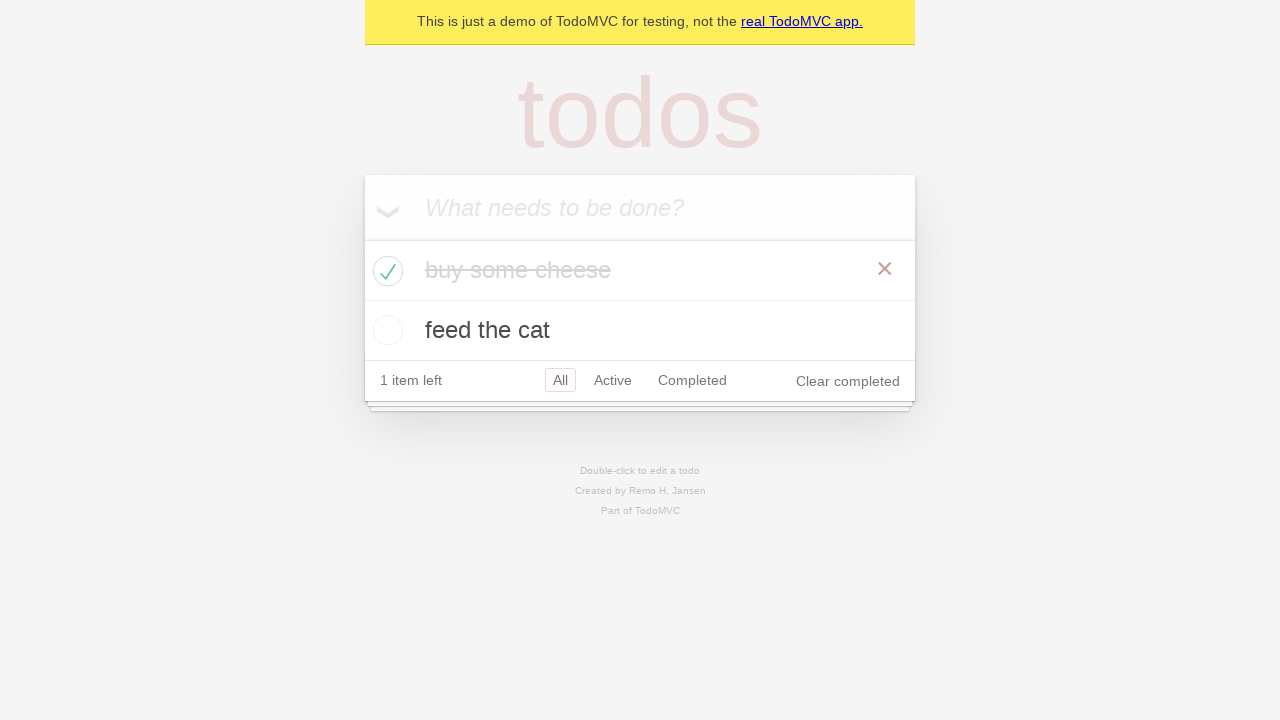

Unchecked the first todo item checkbox to mark it incomplete at (385, 271) on internal:testid=[data-testid="todo-item"s] >> nth=0 >> internal:role=checkbox
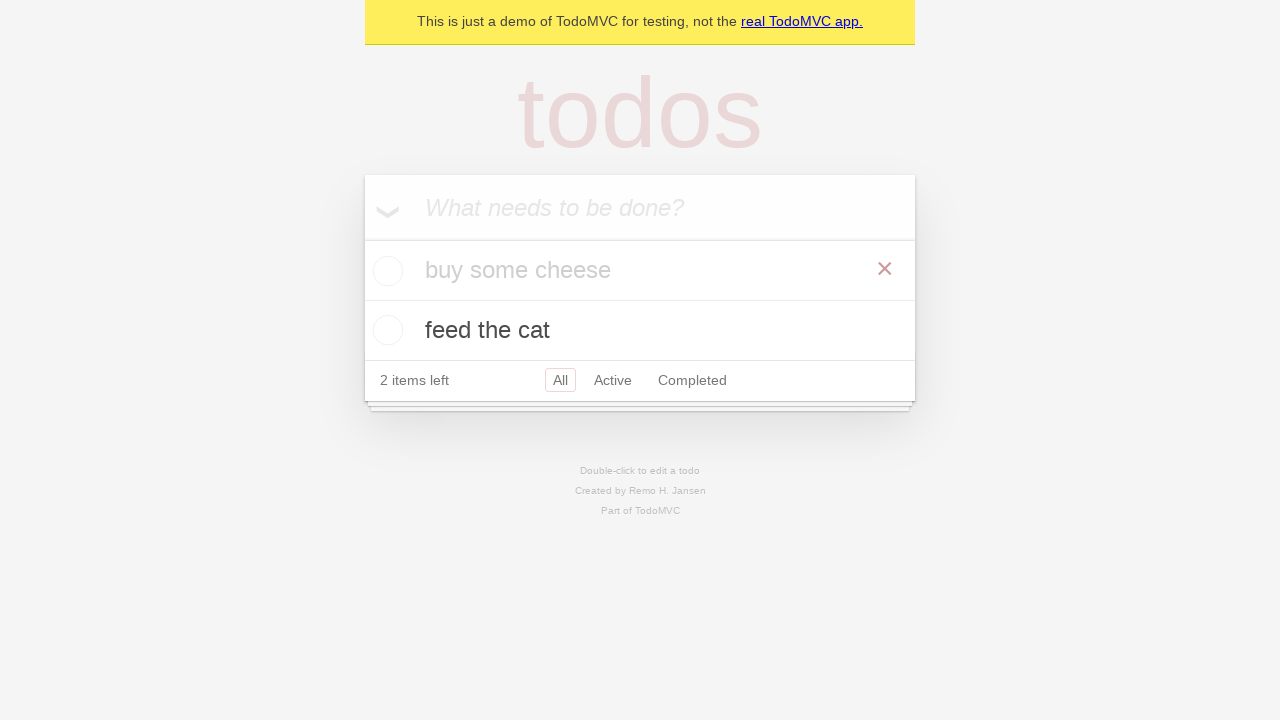

Verified first todo item no longer has 'completed' class after unchecking
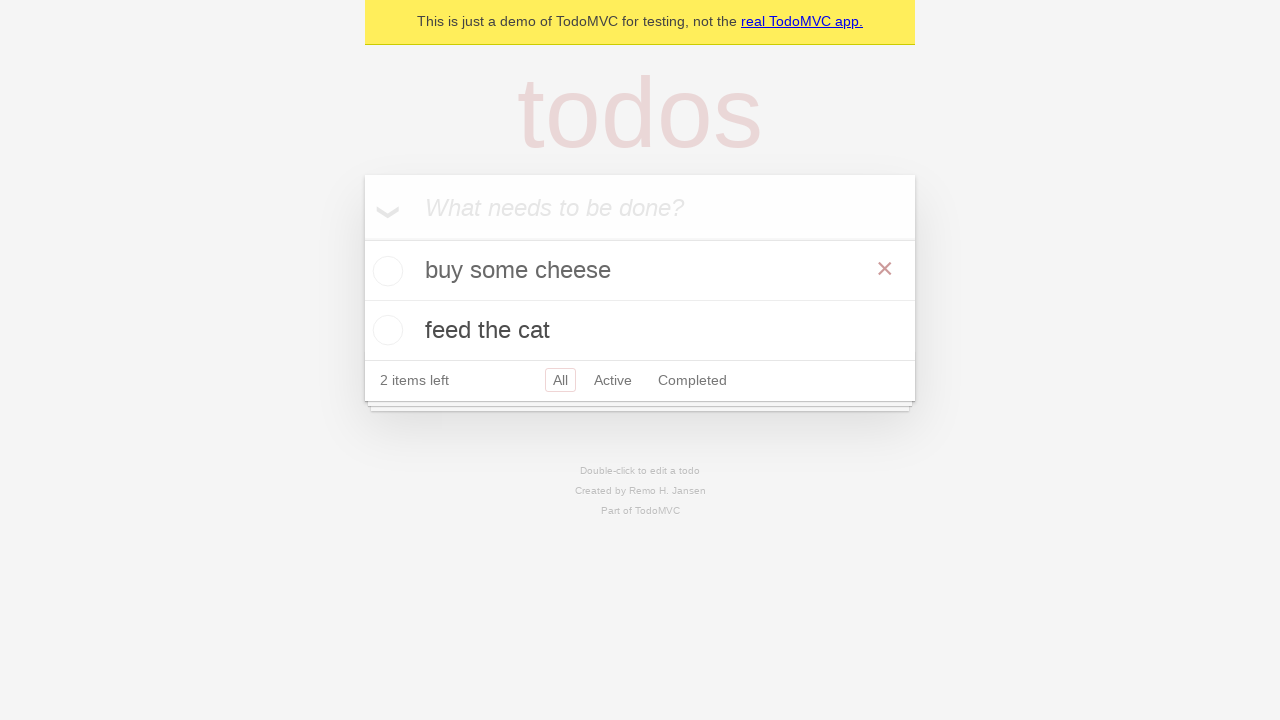

Verified second todo item still does not have 'completed' class
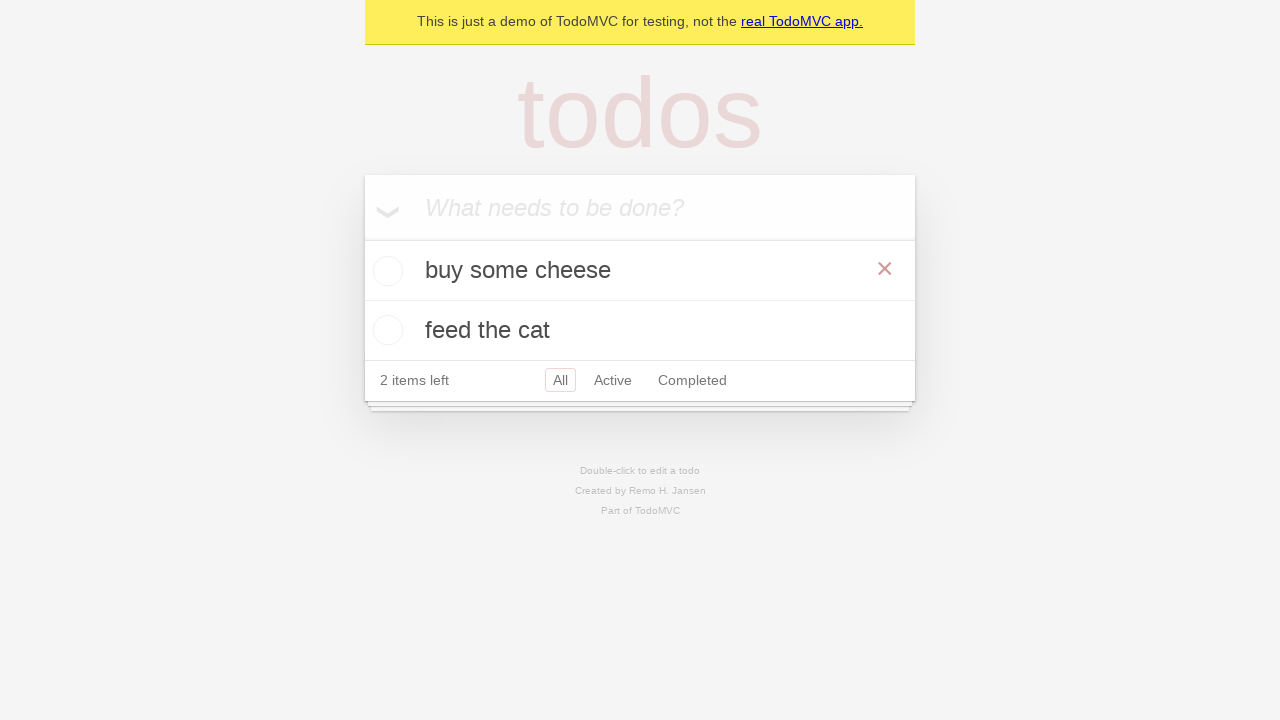

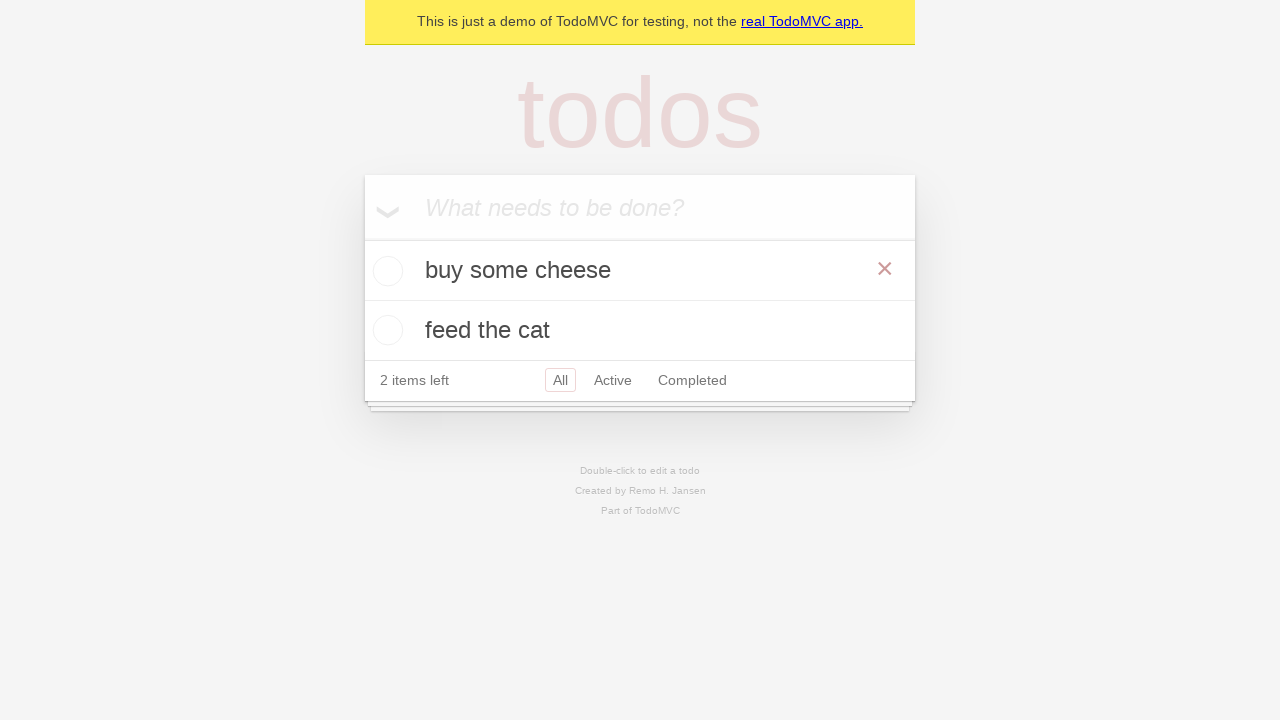